Tests AJAX functionality by clicking a button that triggers asynchronous content loading, then waits for and verifies the dynamically loaded text elements.

Starting URL: https://v1.training-support.net/selenium/ajax

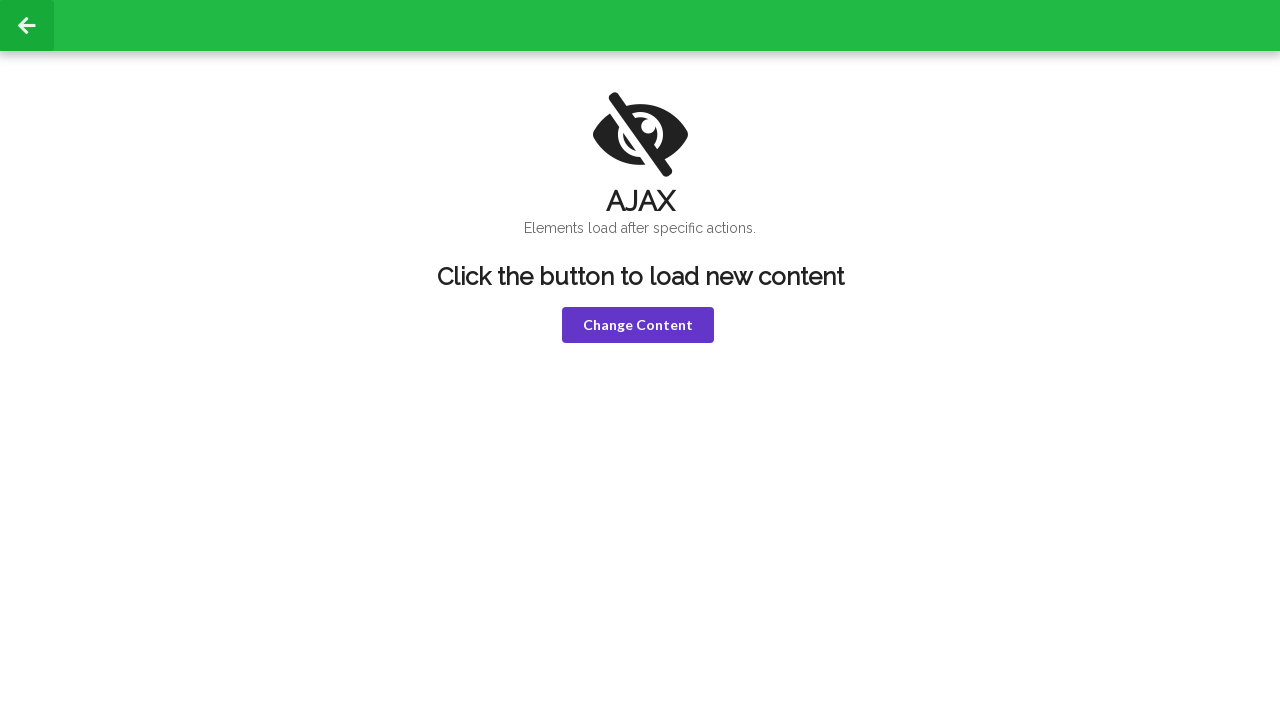

Clicked the violet button to trigger AJAX content loading at (638, 325) on button.violet
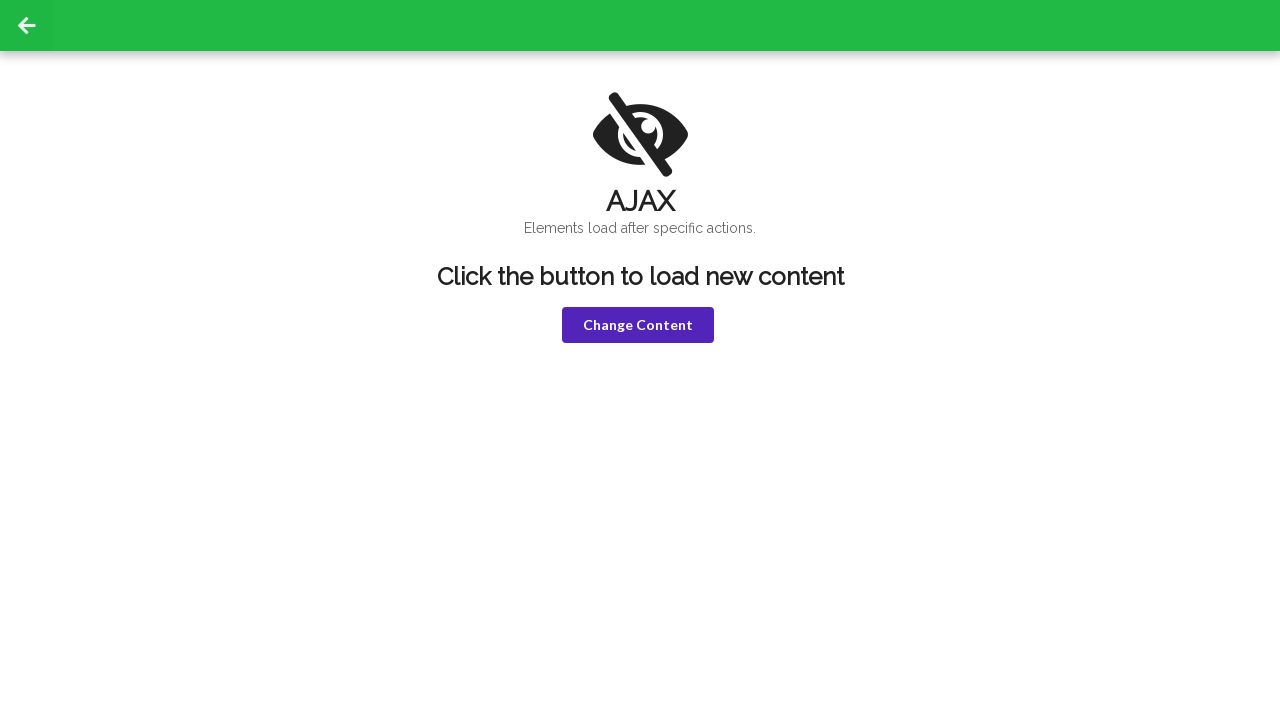

H1 element became visible after AJAX request
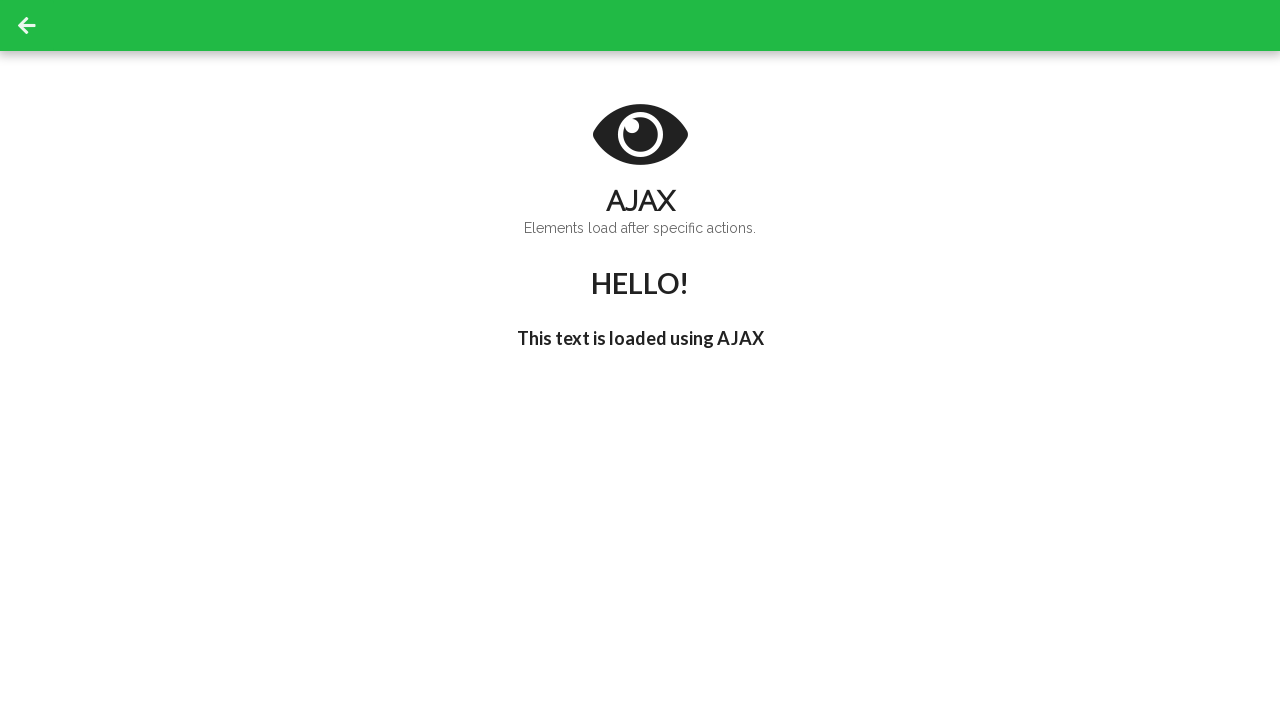

H3 element appeared in the DOM
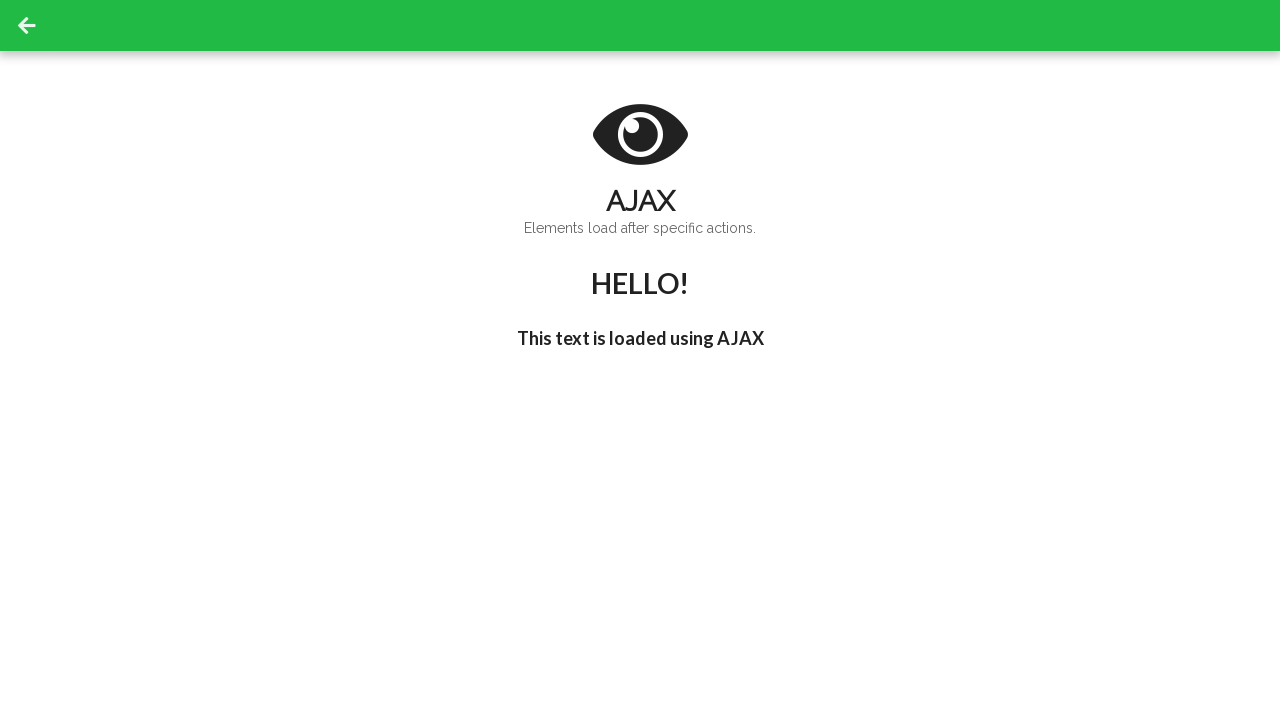

Delayed H3 text 'I'm late!' appeared after asynchronous loading completed
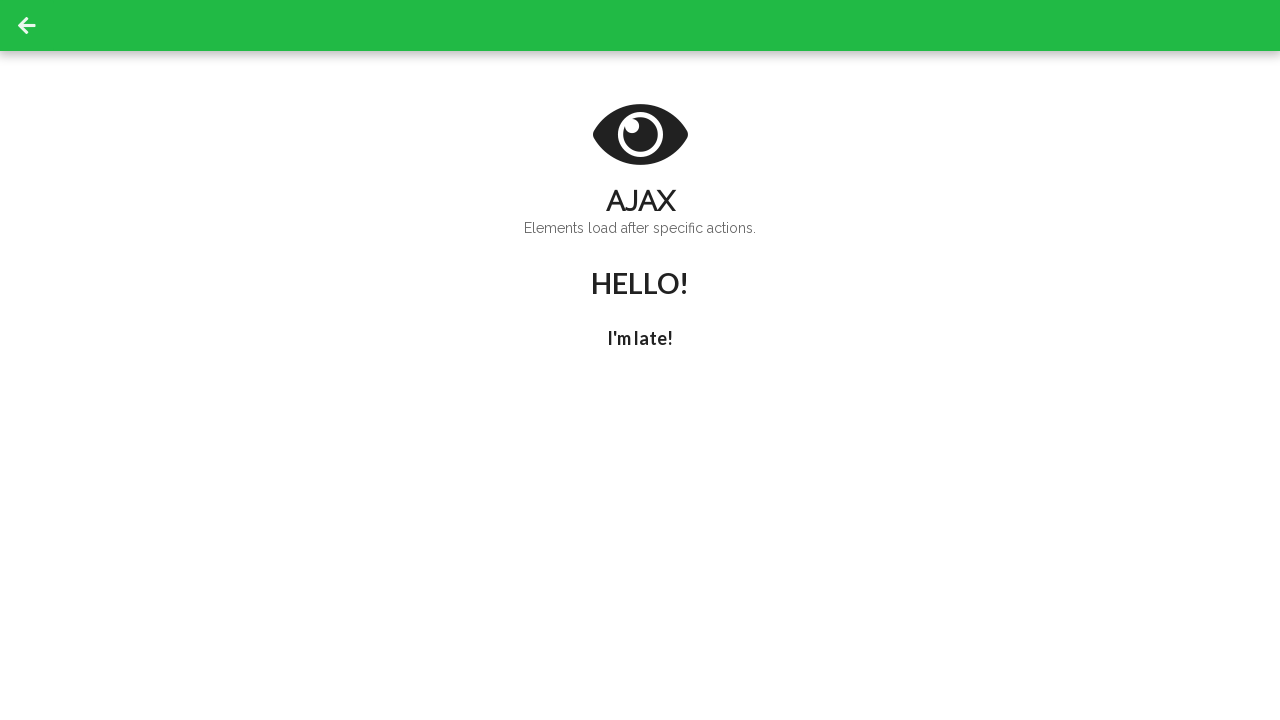

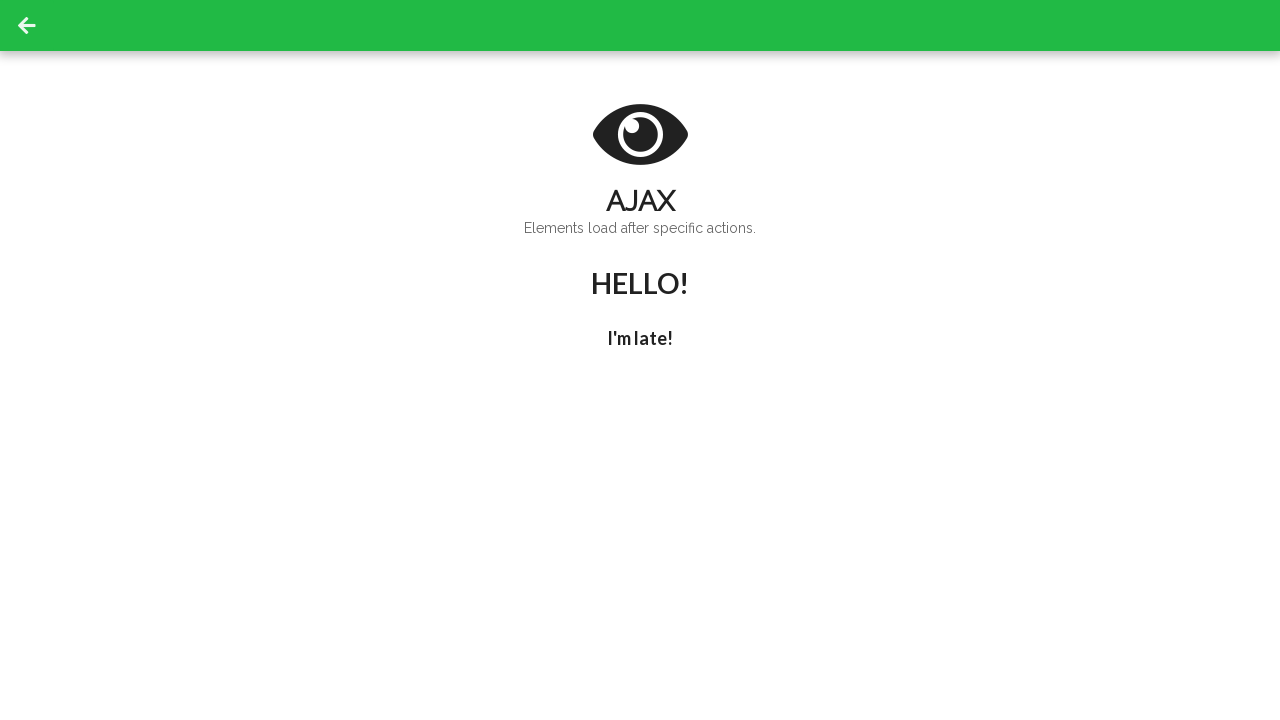